Tests clicking a jQuery UI menu element using JavaScript execution on a public test site

Starting URL: http://the-internet.herokuapp.com/jqueryui/menu#

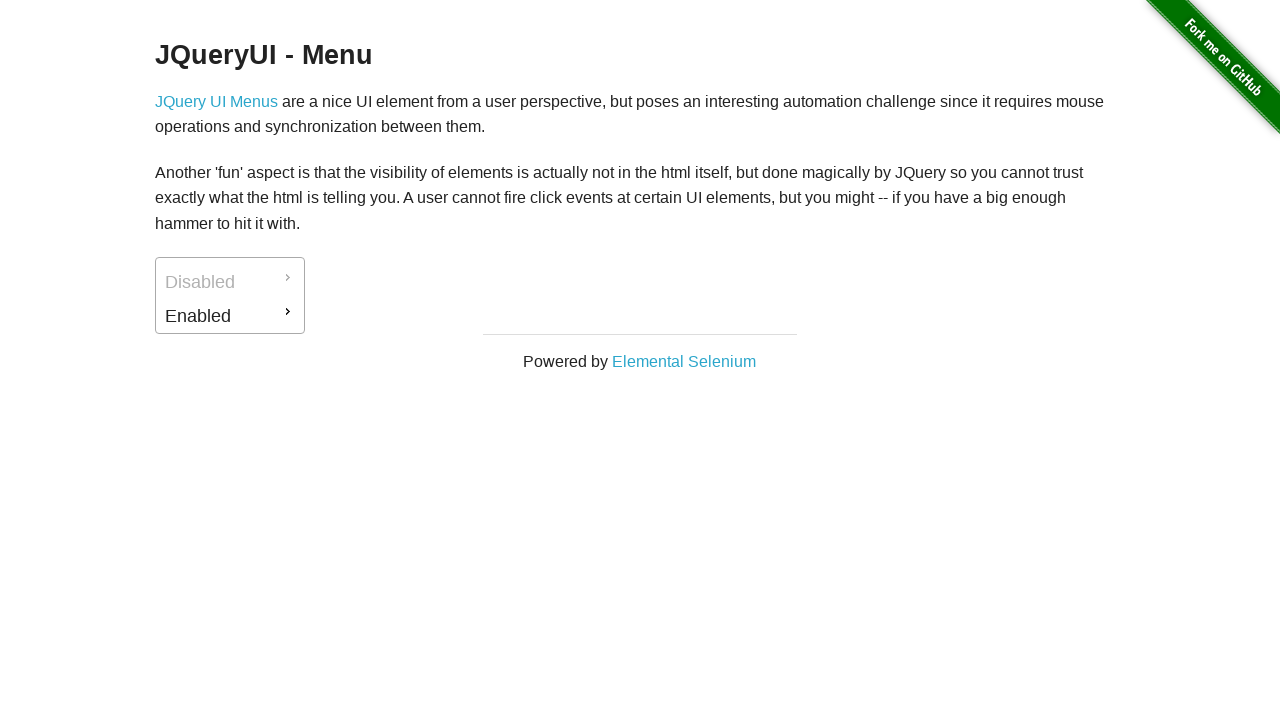

Clicked the 'Enabled' jQuery UI menu item (ui-id-2) at (230, 316) on #ui-id-2
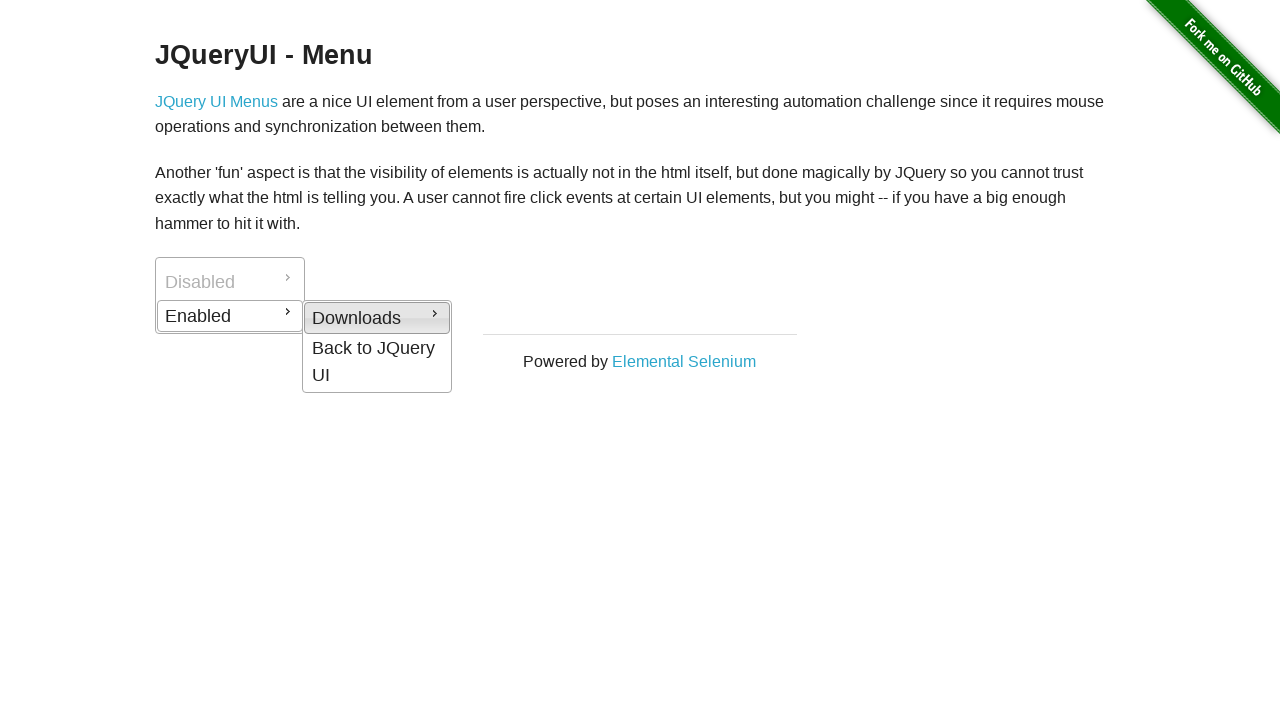

Waited 1 second for menu interaction to complete
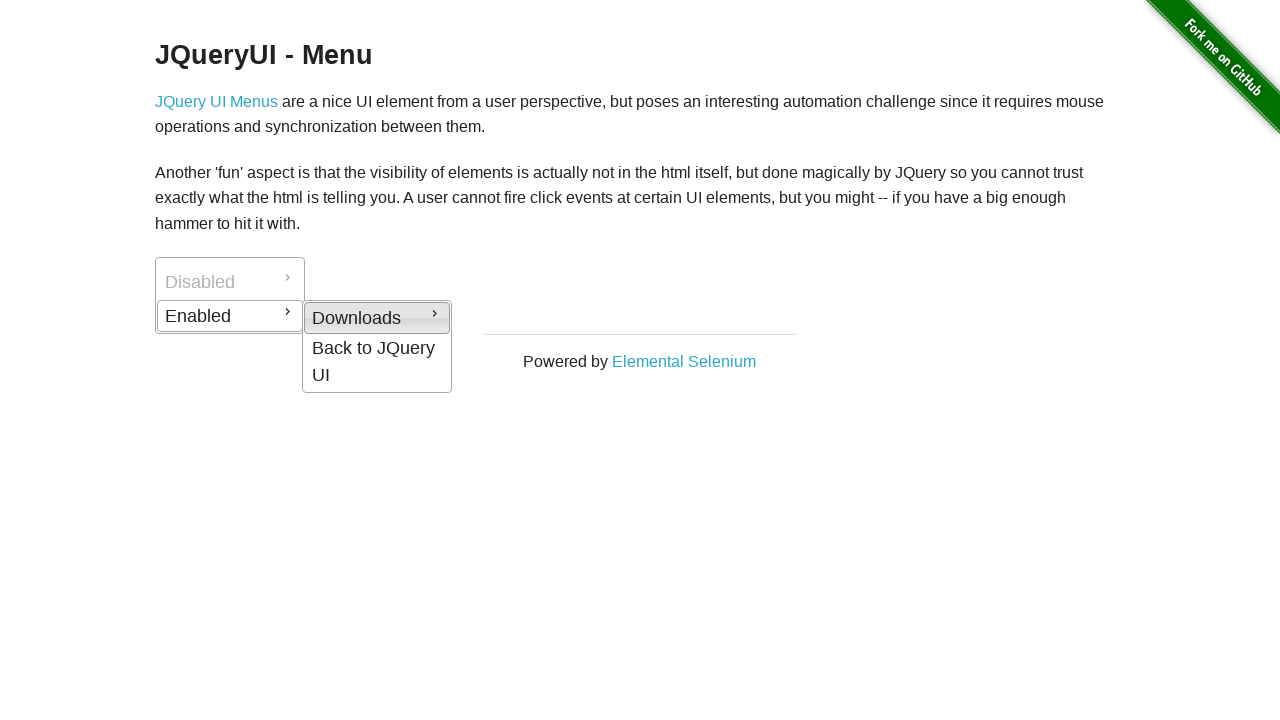

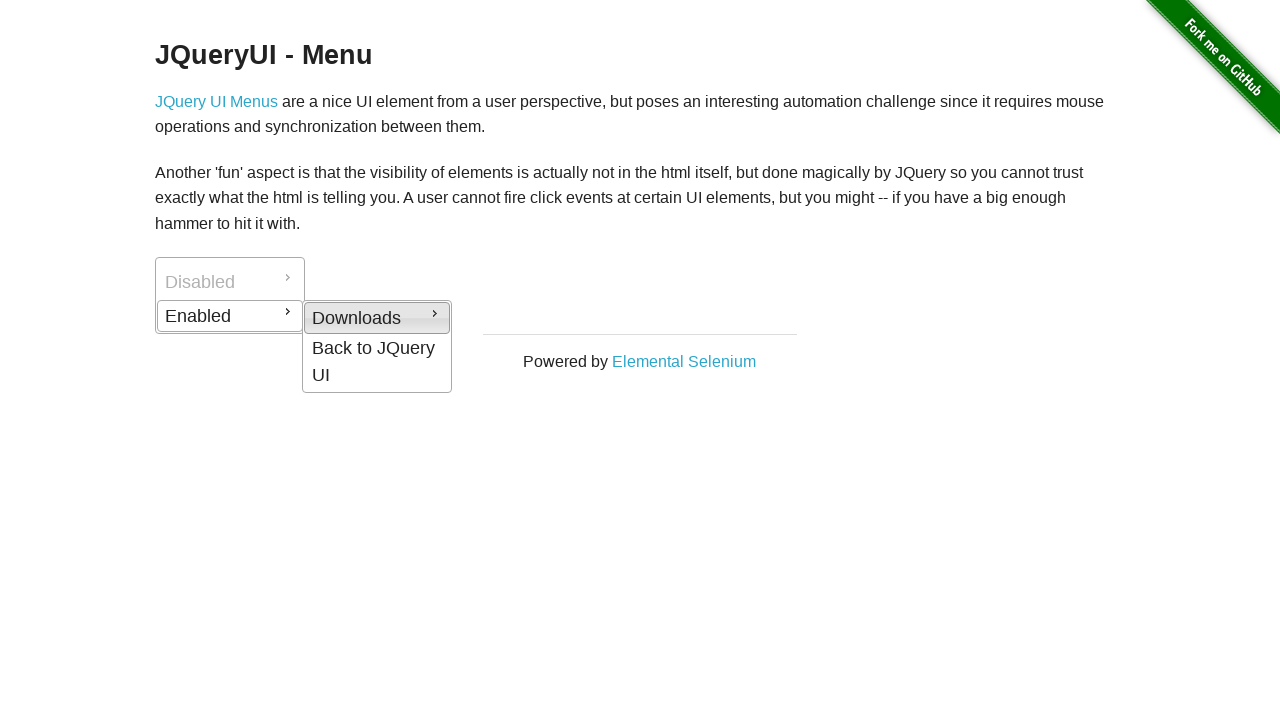